Tests form element attributes on a math page, verifying checkbox required status, radio button default selections, and submit button disabled state changes over time.

Starting URL: http://suninjuly.github.io/math.html

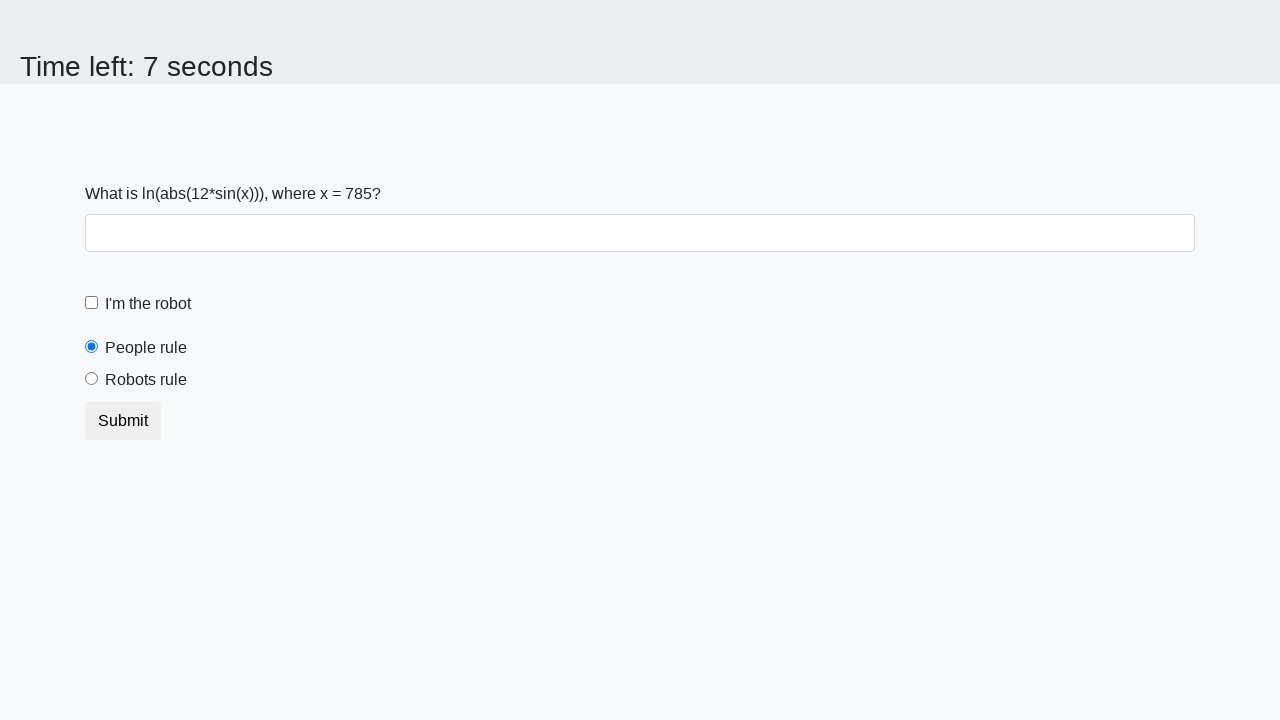

Navigated to math form page
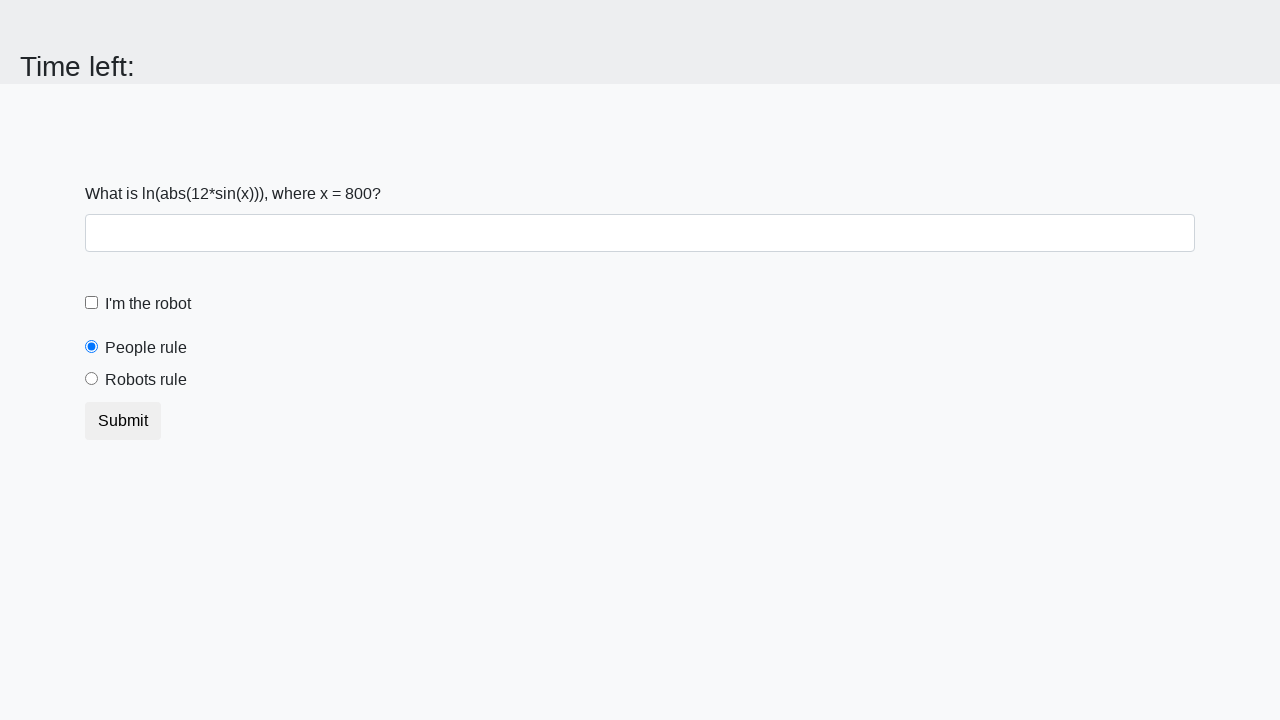

Located robot checkbox element
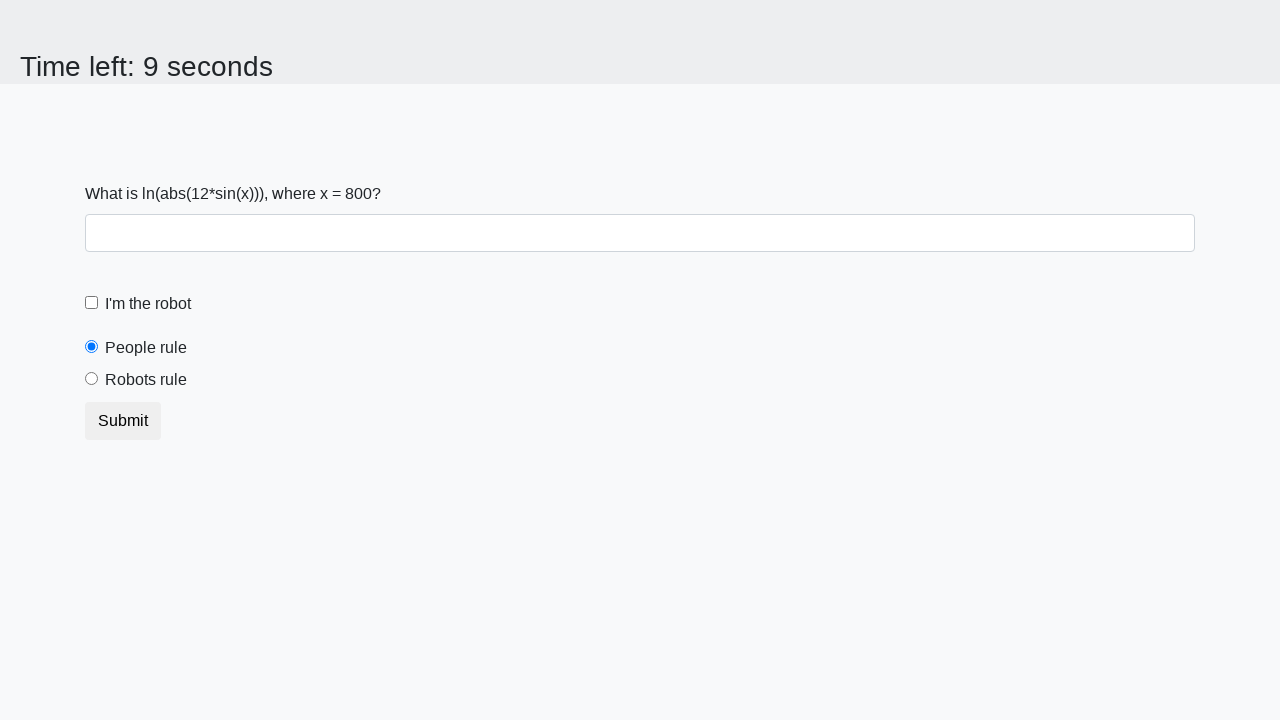

Retrieved required attribute from robot checkbox
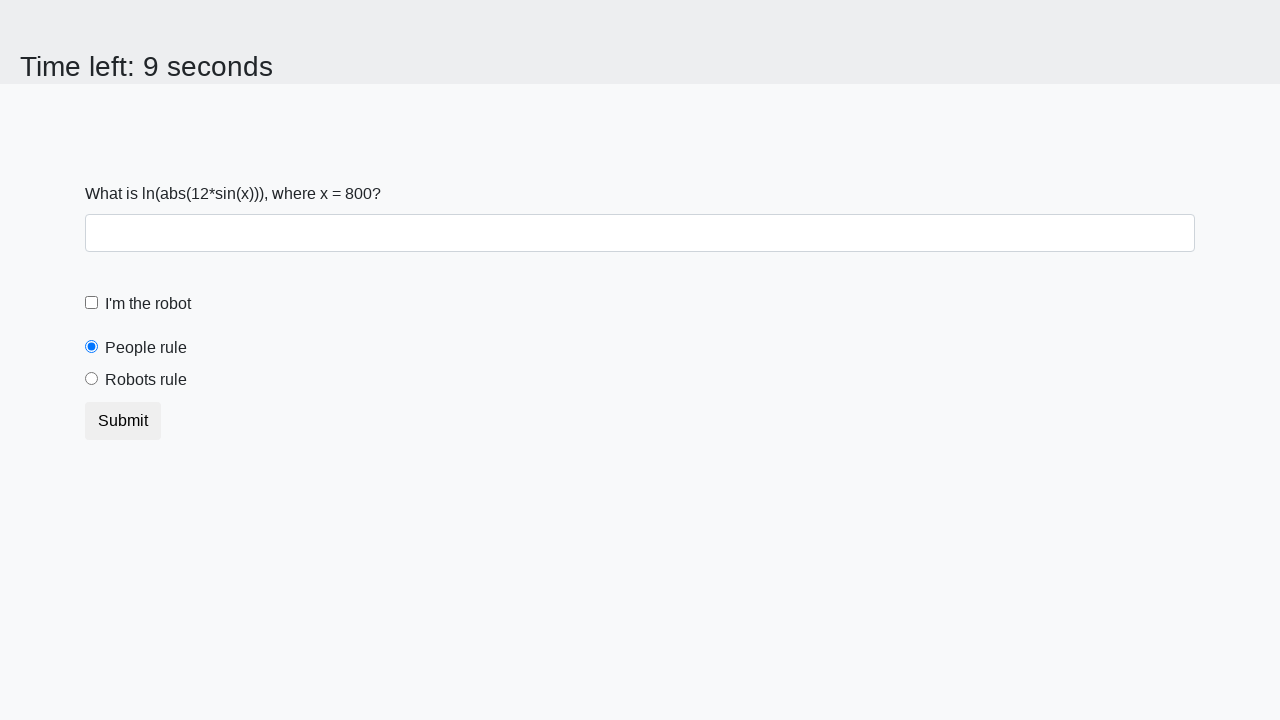

Verified robot checkbox has required attribute
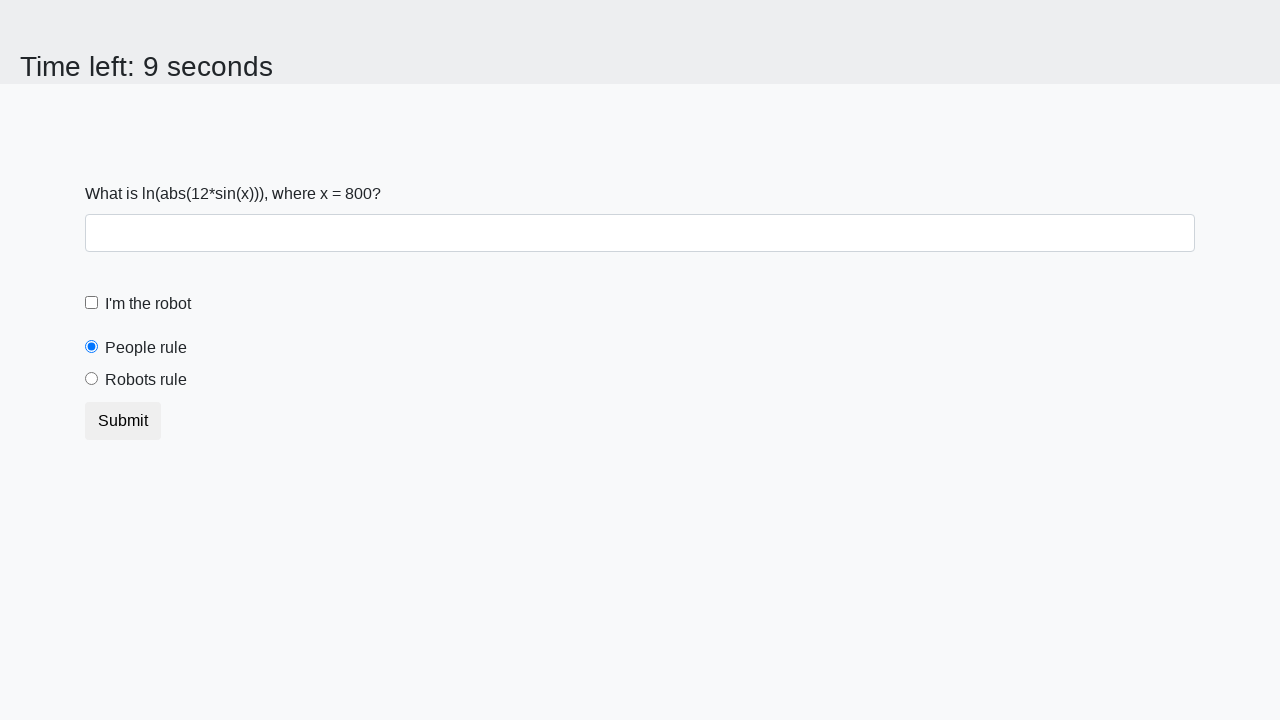

Located 'People rule' radio button element
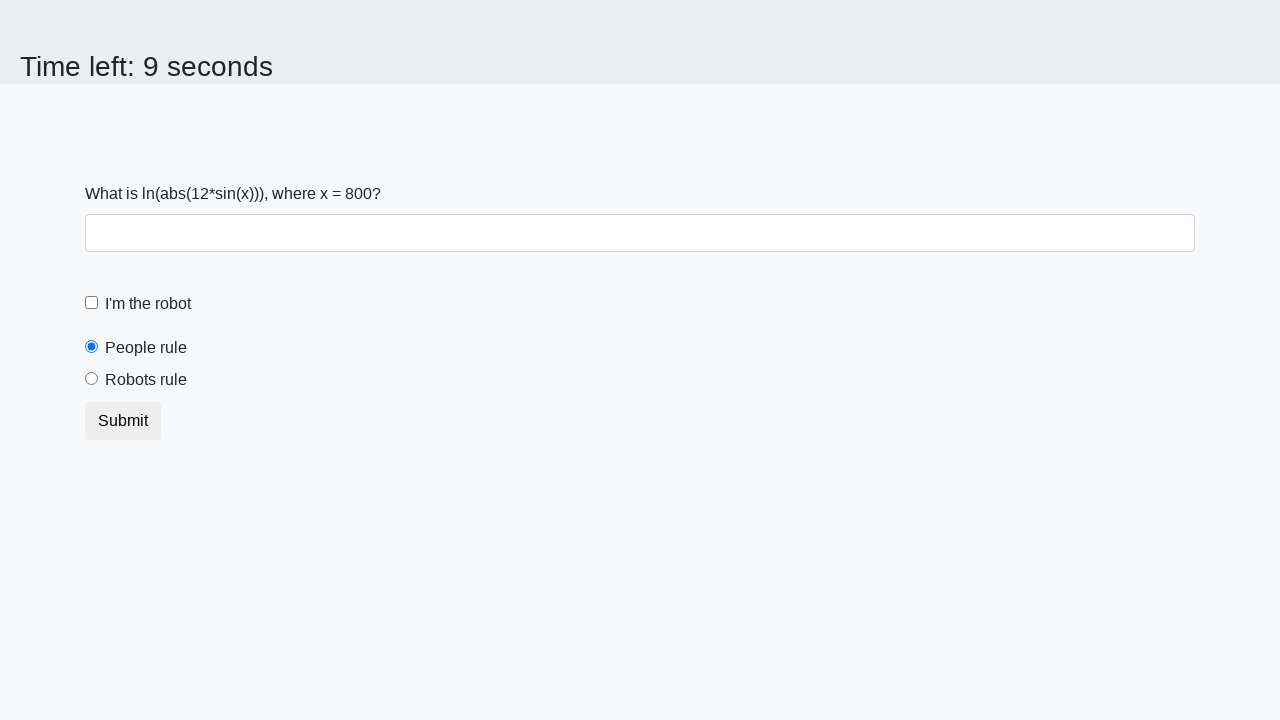

Retrieved checked attribute from 'People rule' radio button
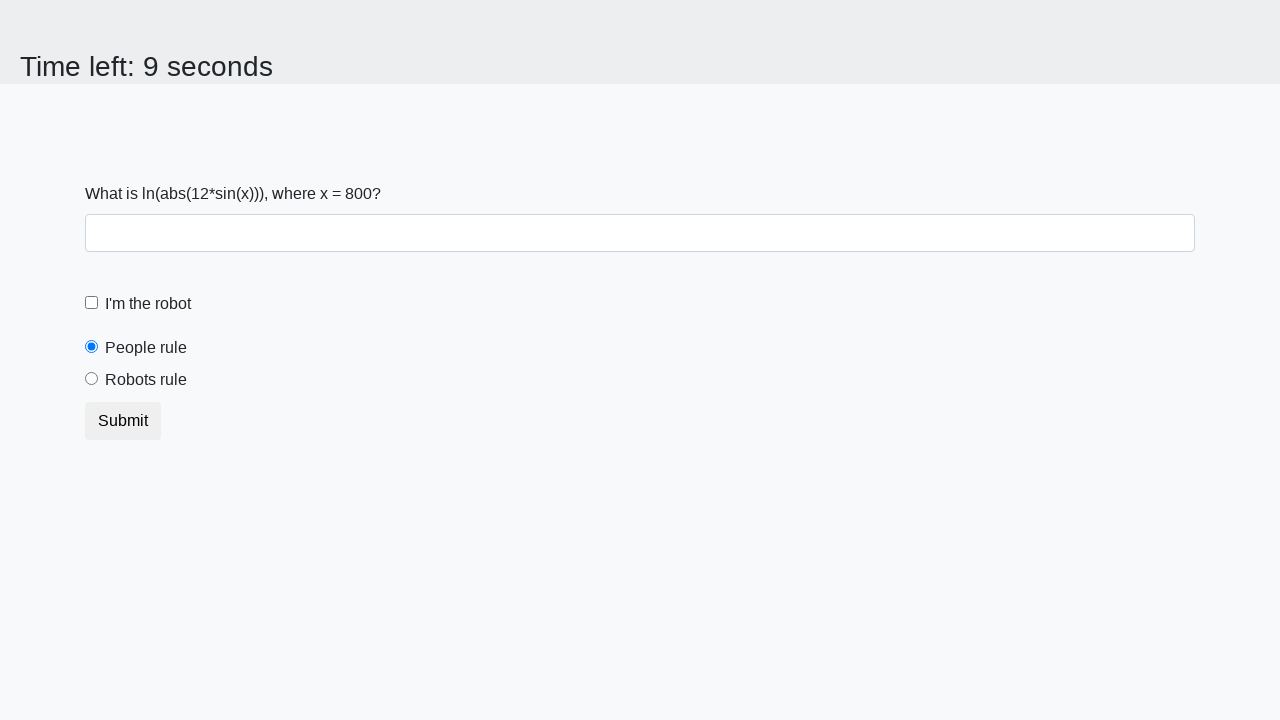

Verified 'People rule' radio button is checked by default
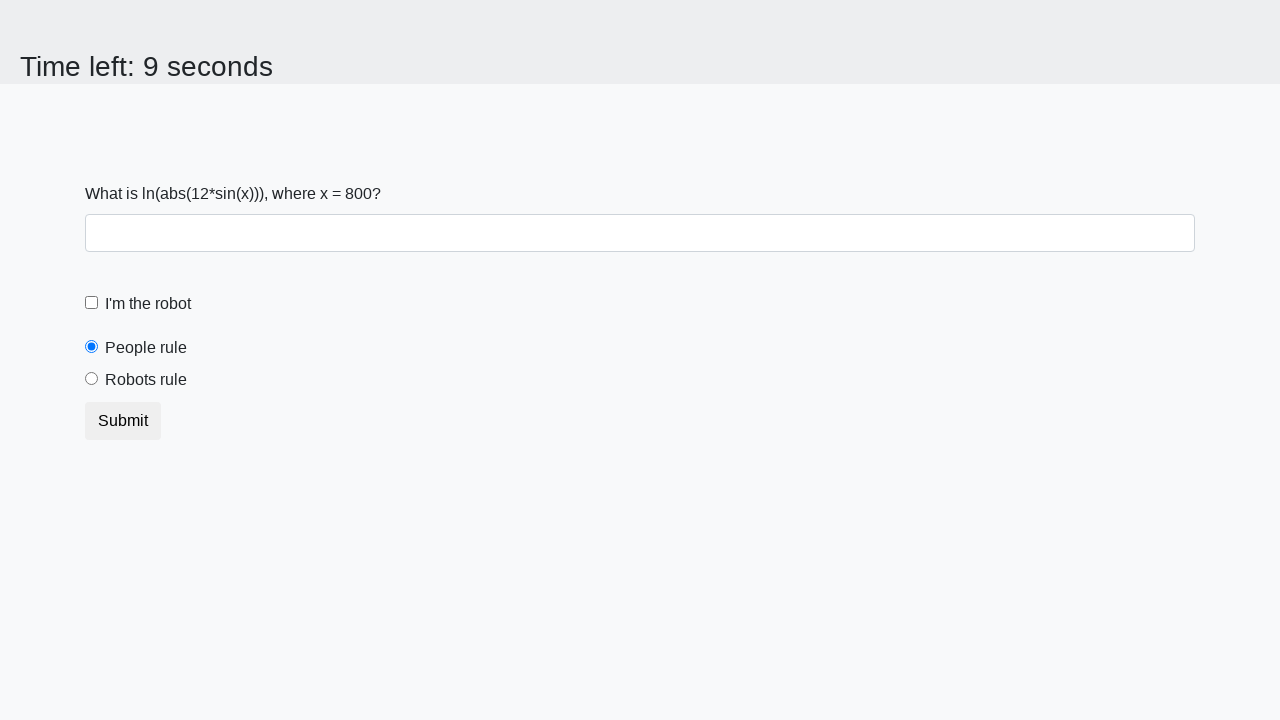

Located 'Robots rule' radio button element
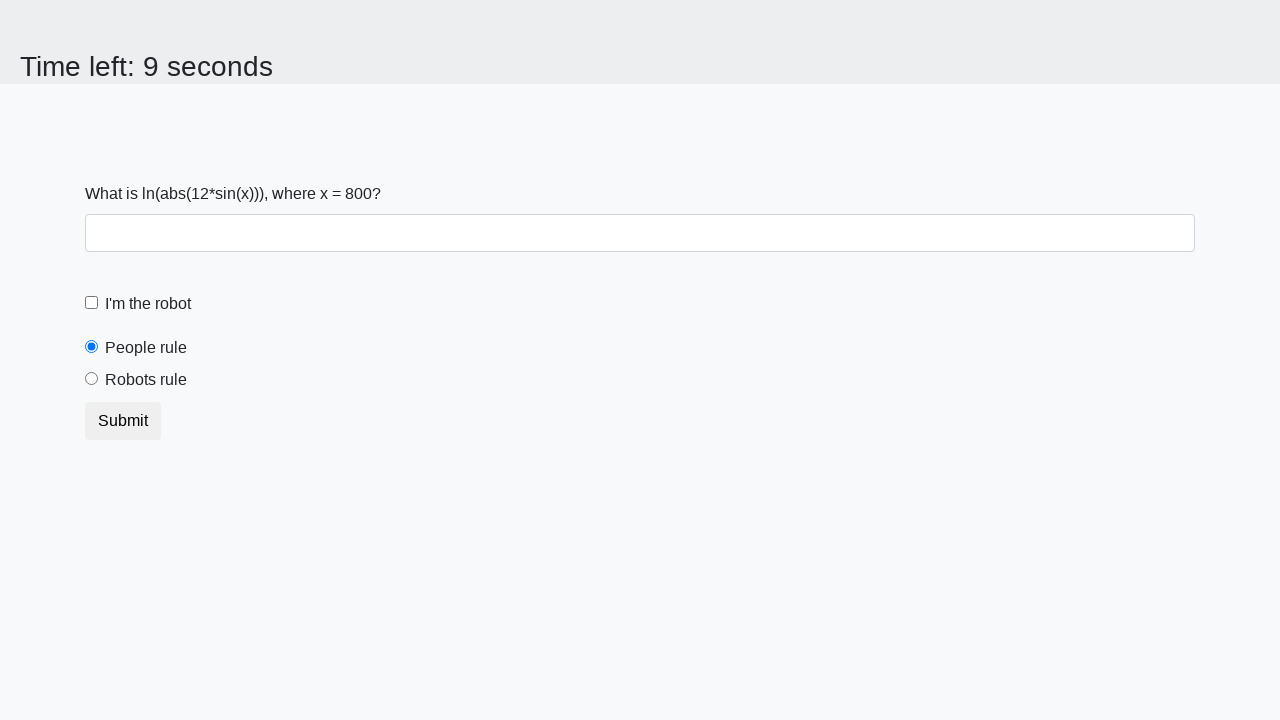

Retrieved checked attribute from 'Robots rule' radio button
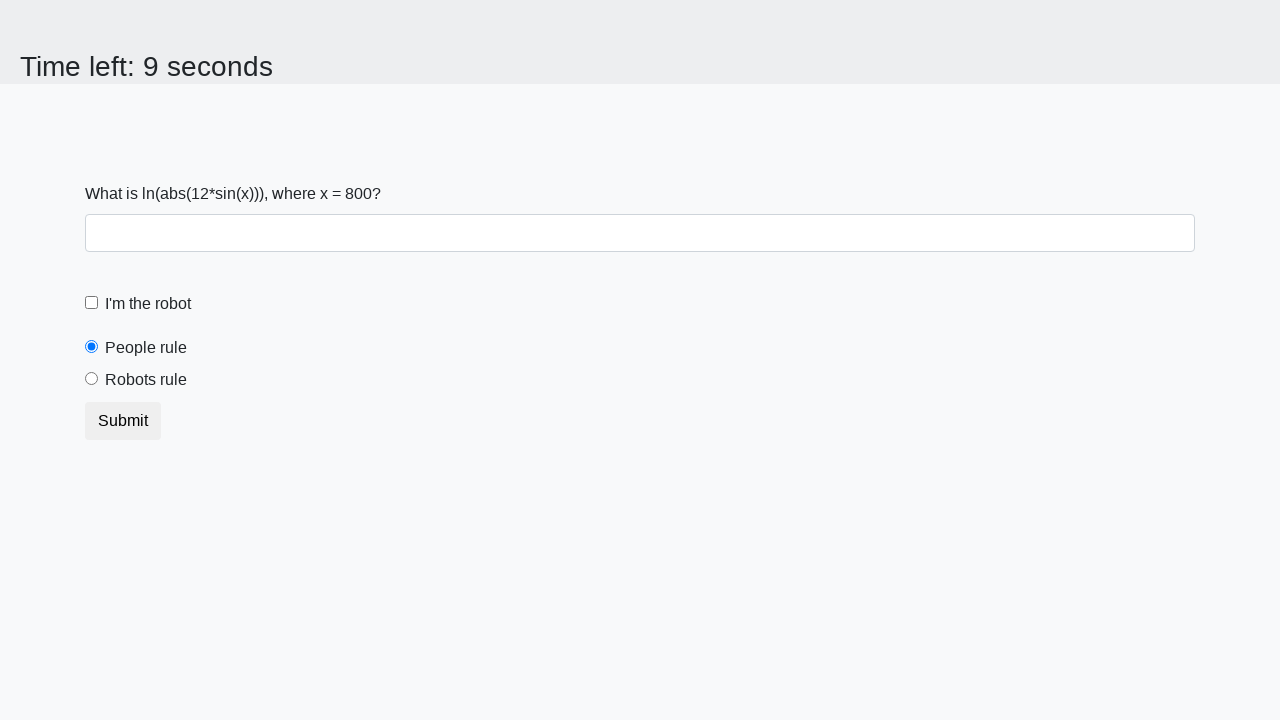

Verified 'Robots rule' radio button is not checked by default
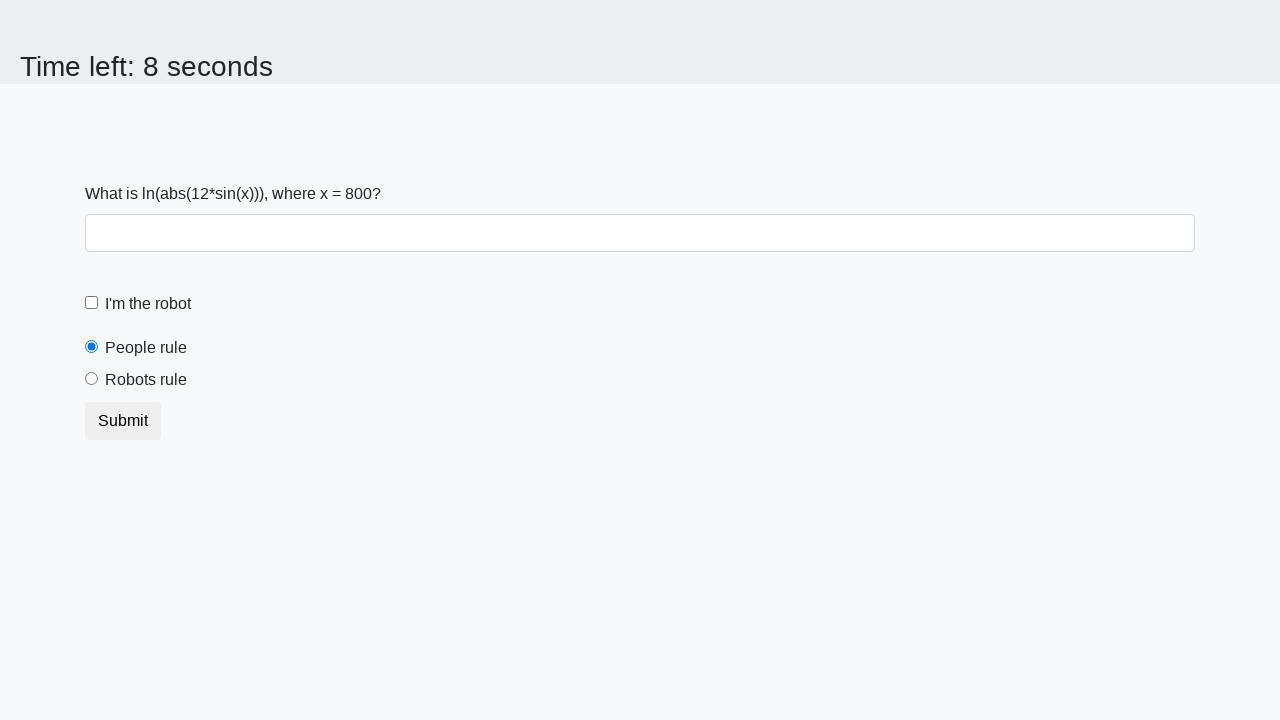

Located submit button element
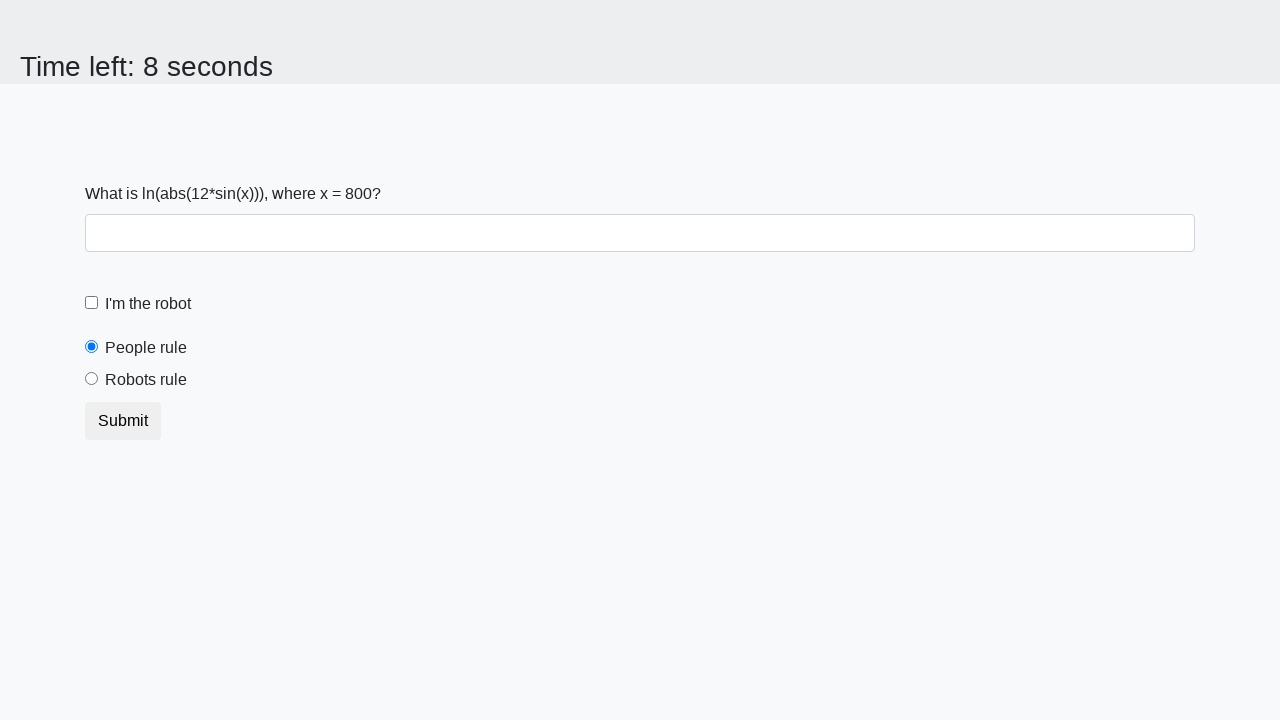

Retrieved disabled attribute from submit button
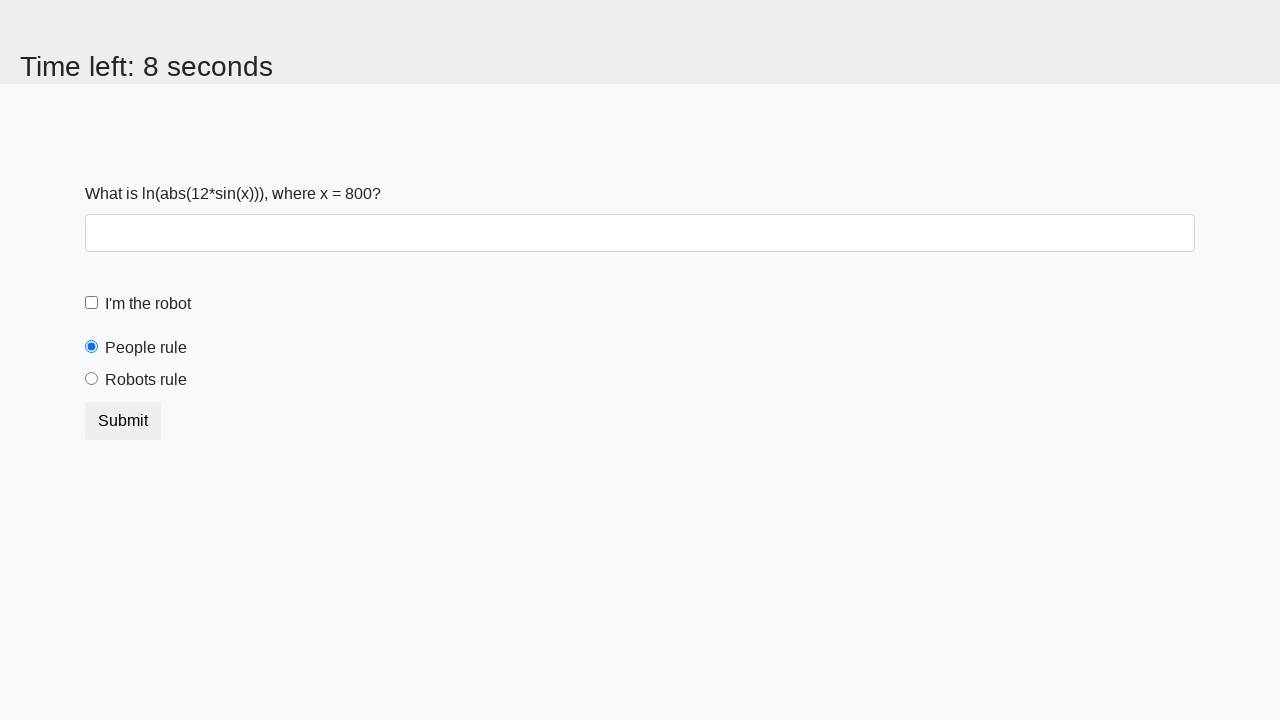

Verified submit button is enabled initially
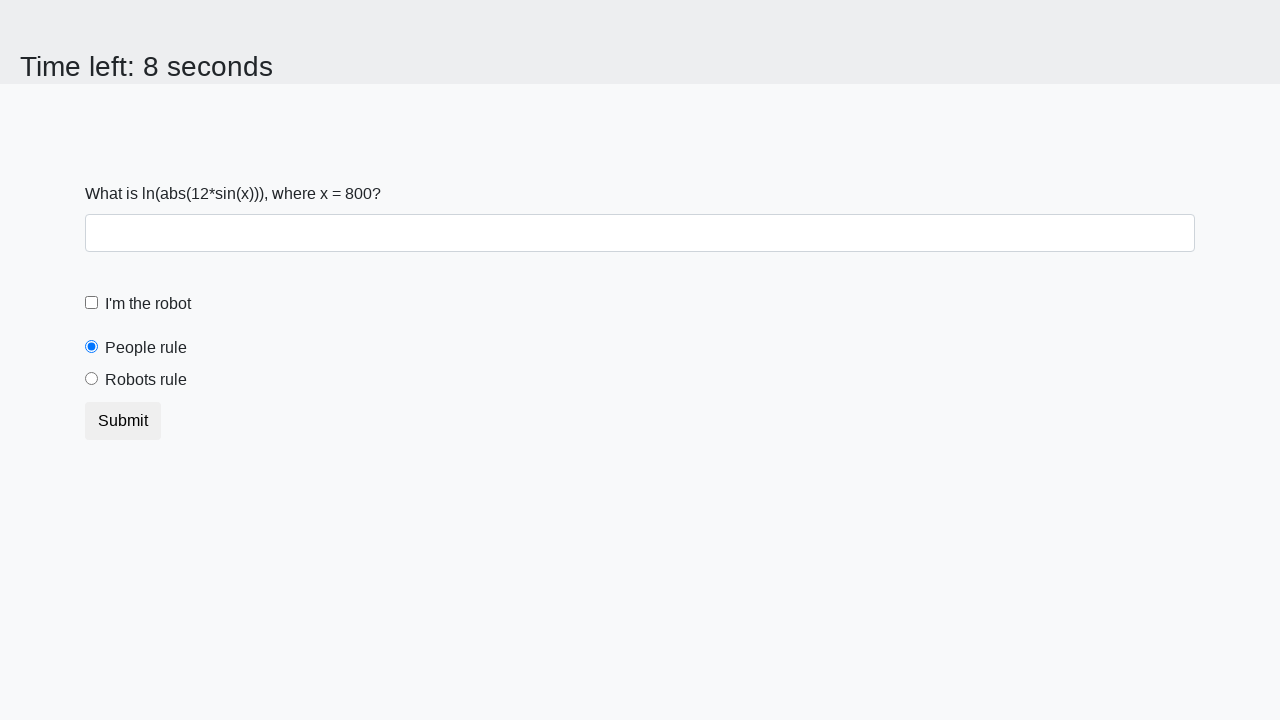

Waited 10 seconds for submit button state change
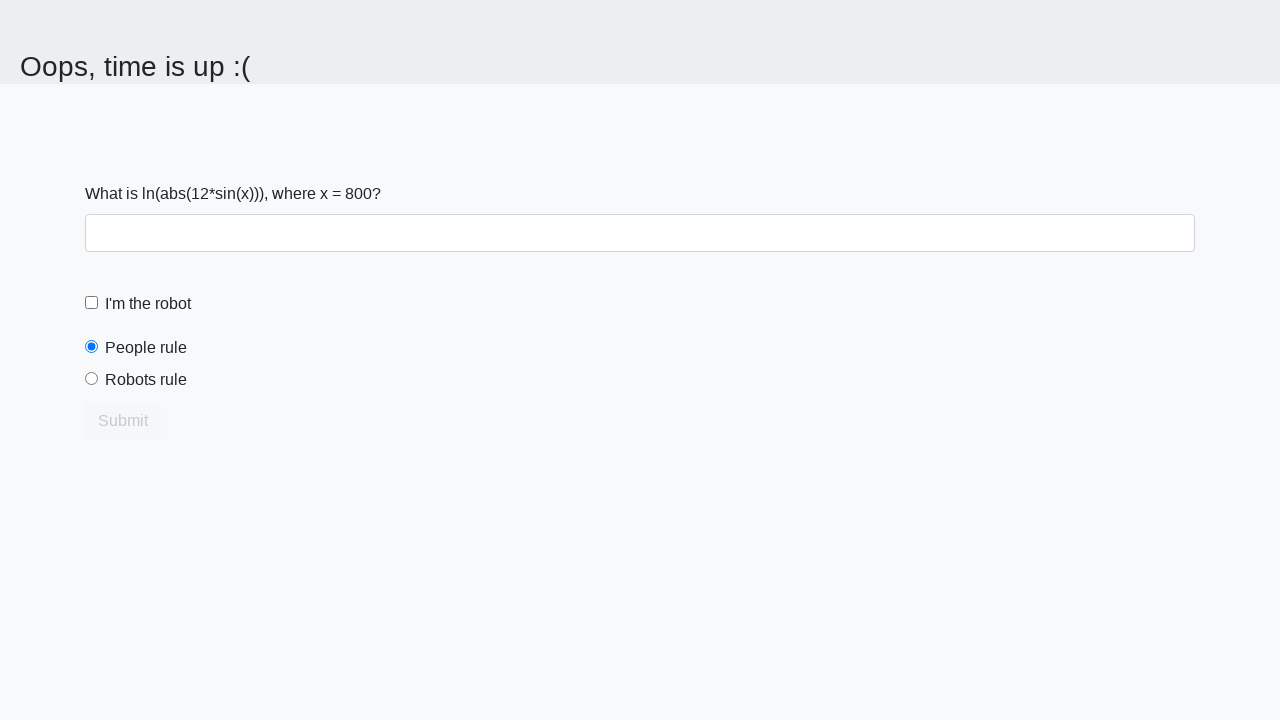

Retrieved disabled attribute from submit button after timeout
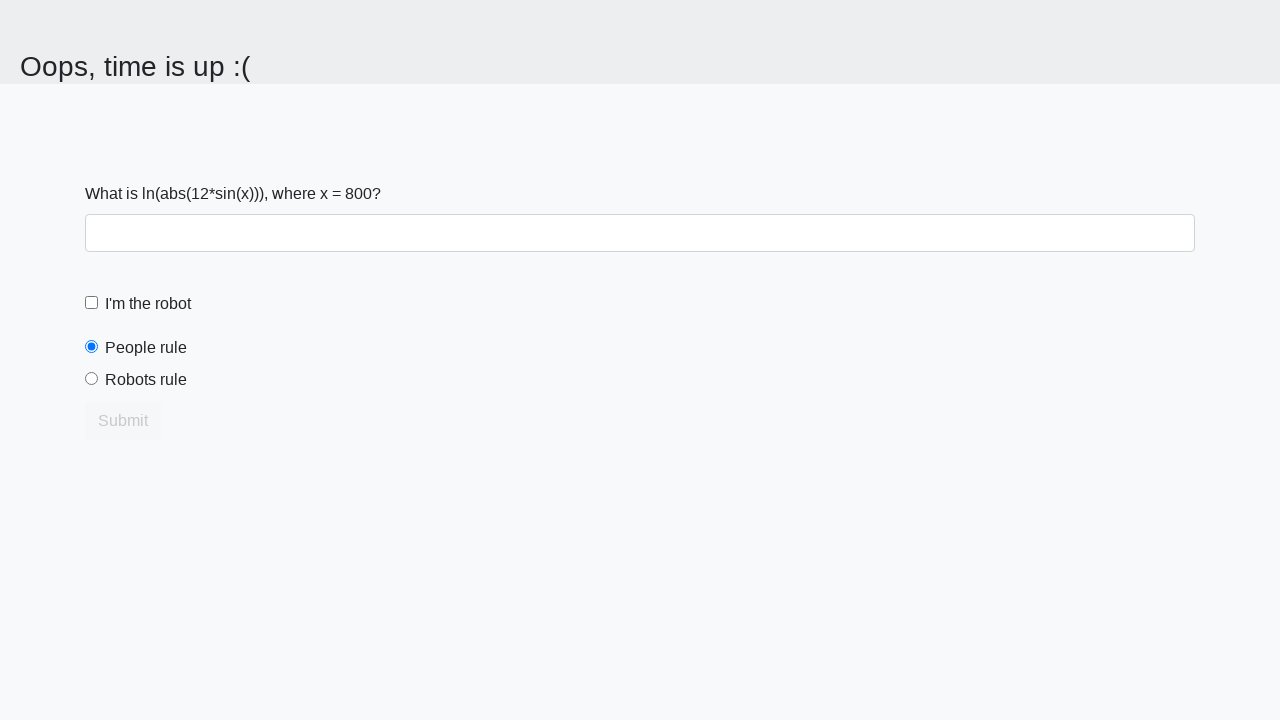

Verified submit button is disabled after 10 seconds
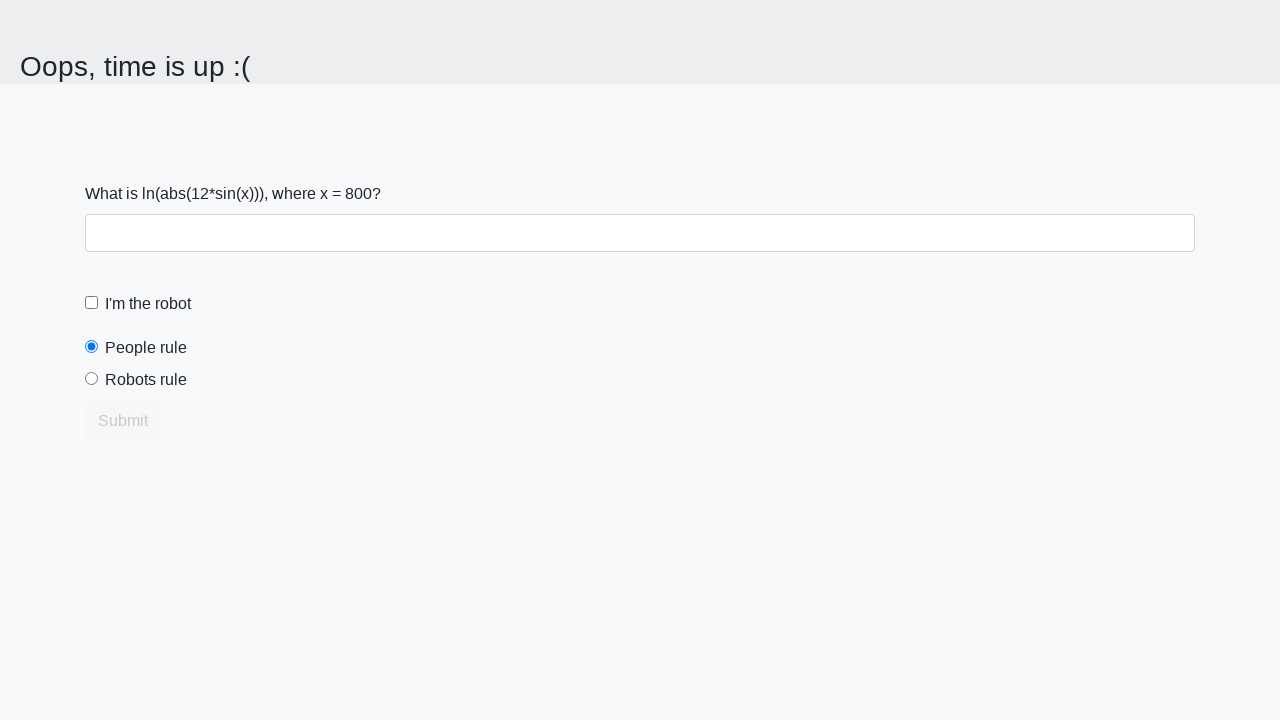

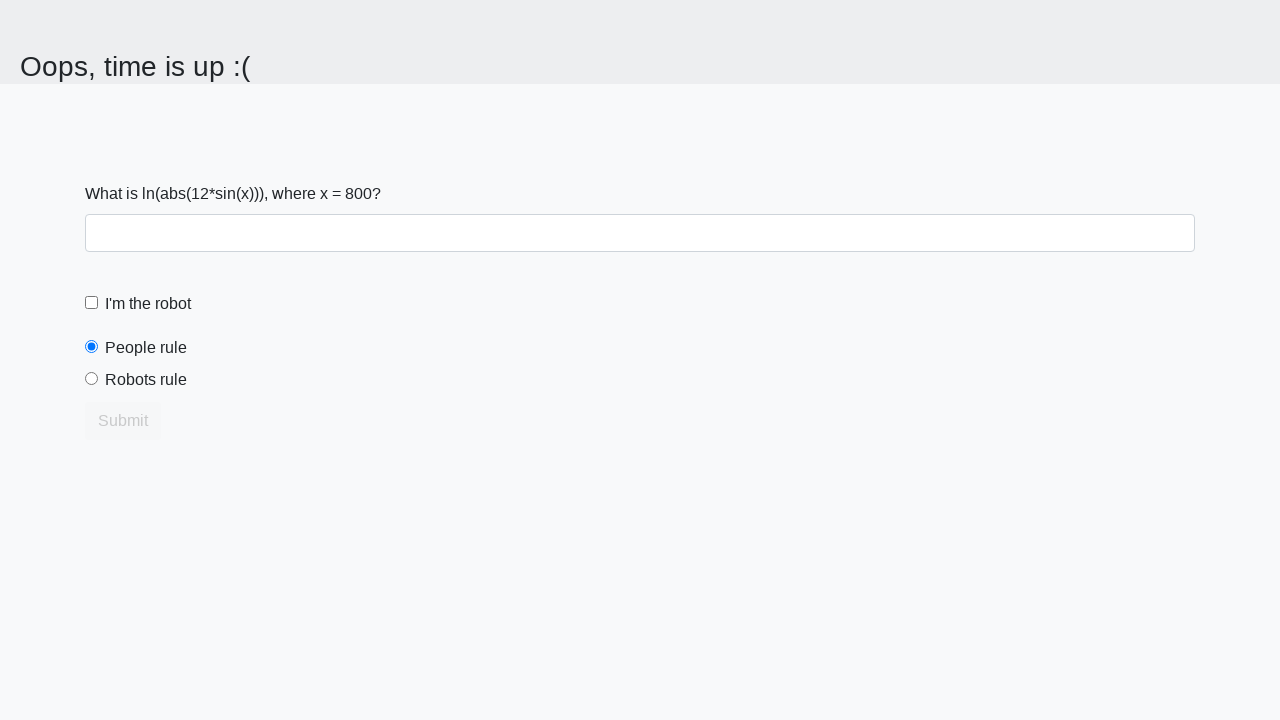